Tests opening multiple browser windows by clicking a link twice, then iterates through all windows to find and switch to the one with title "New Window".

Starting URL: https://the-internet.herokuapp.com/windows

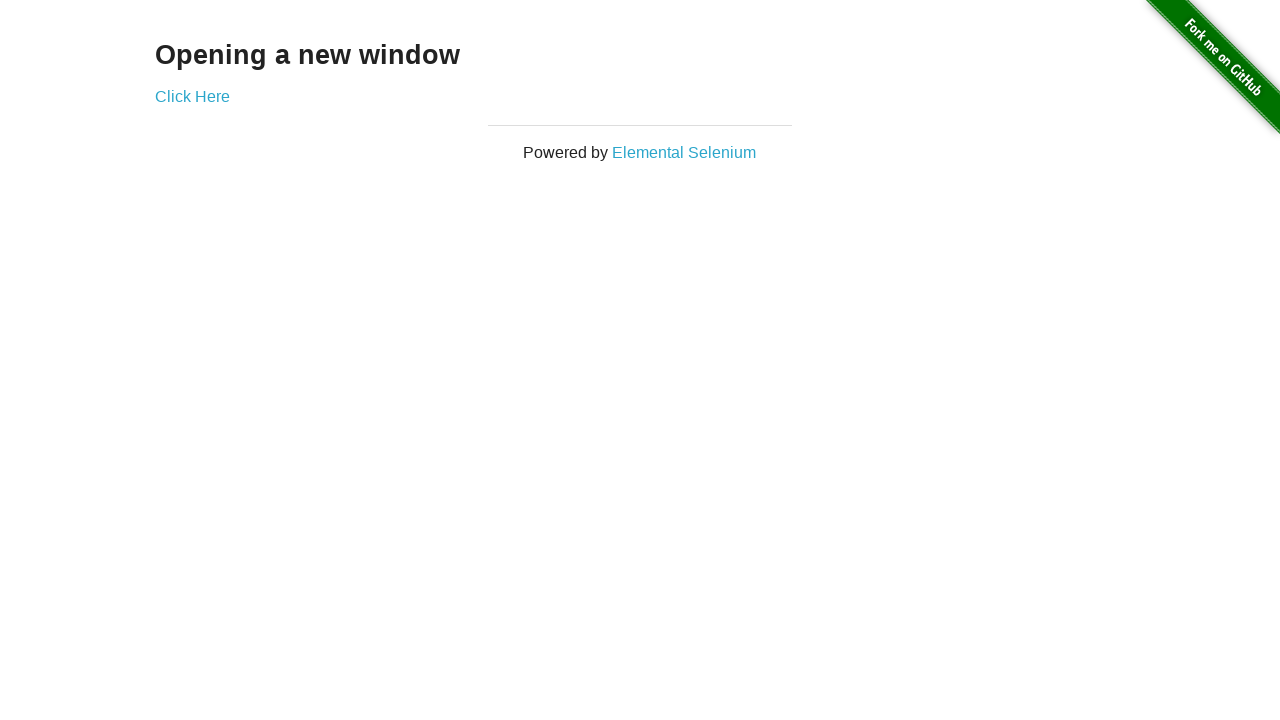

Printed initial page title
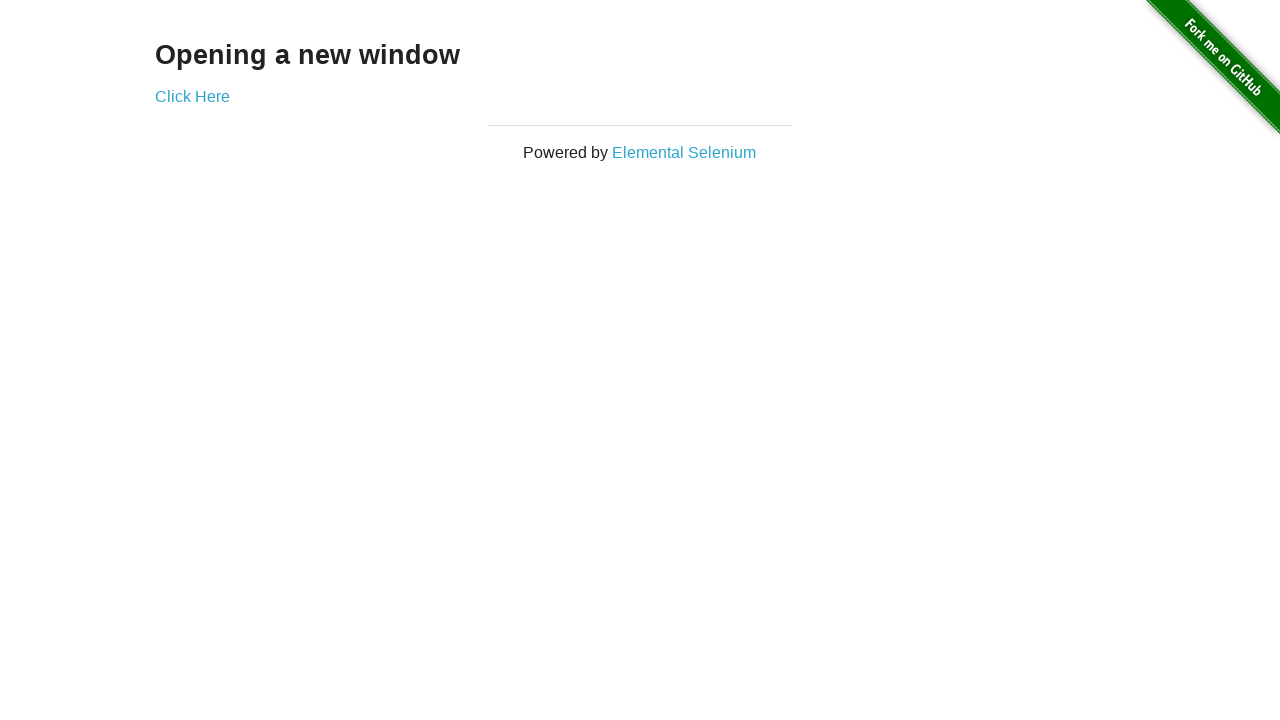

Clicked 'Click Here' link to open first new window at (192, 96) on xpath=//a[text()='Click Here']
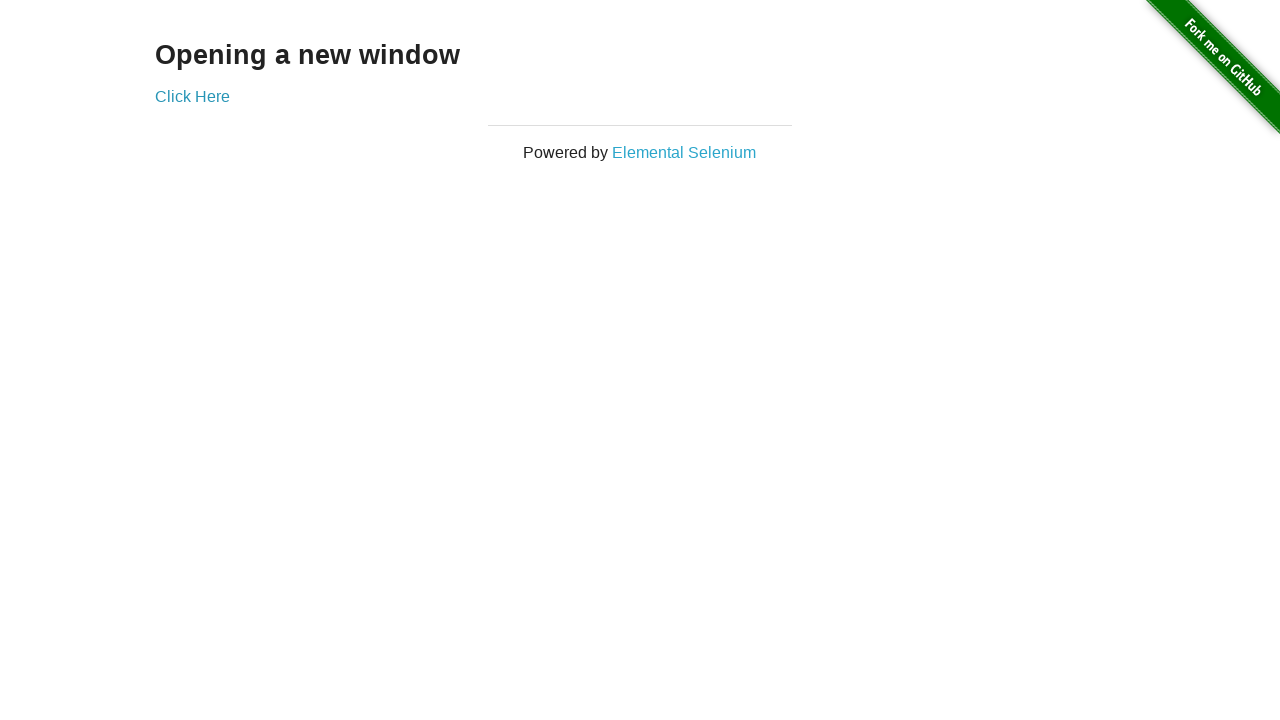

Clicked 'Click Here' link to open second new window at (192, 96) on xpath=//a[text()='Click Here']
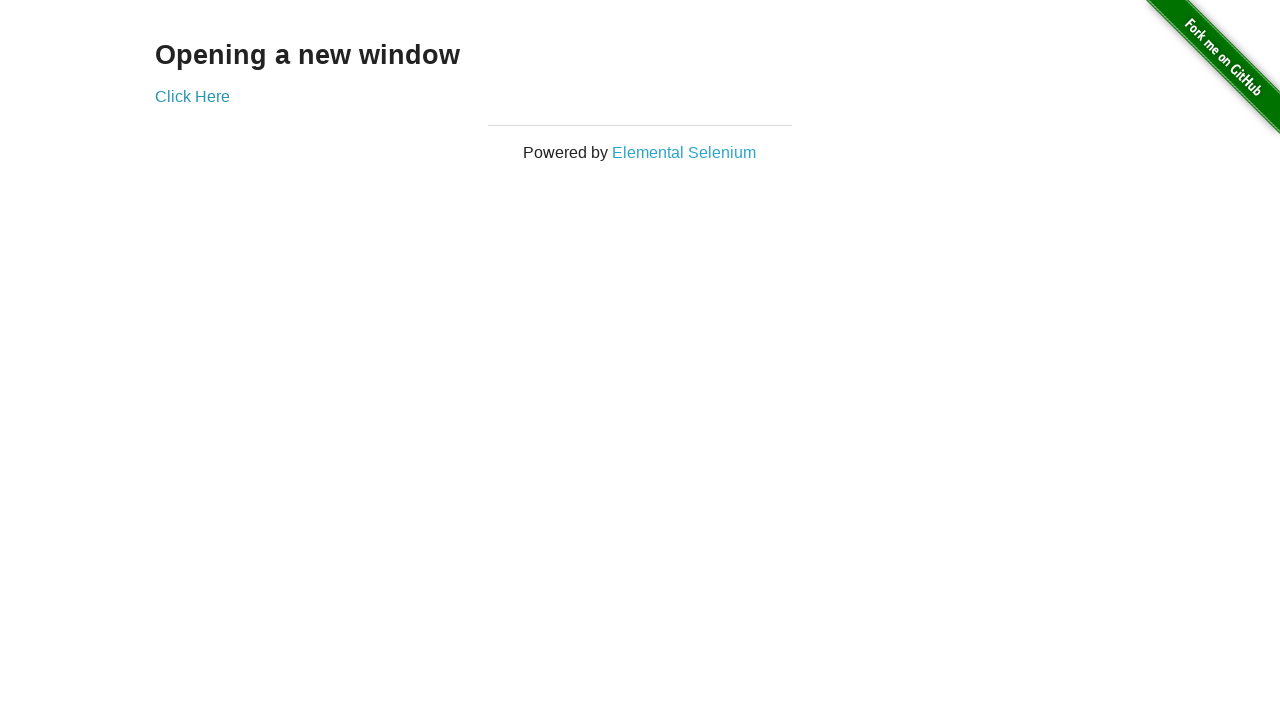

Retrieved all pages from browser context
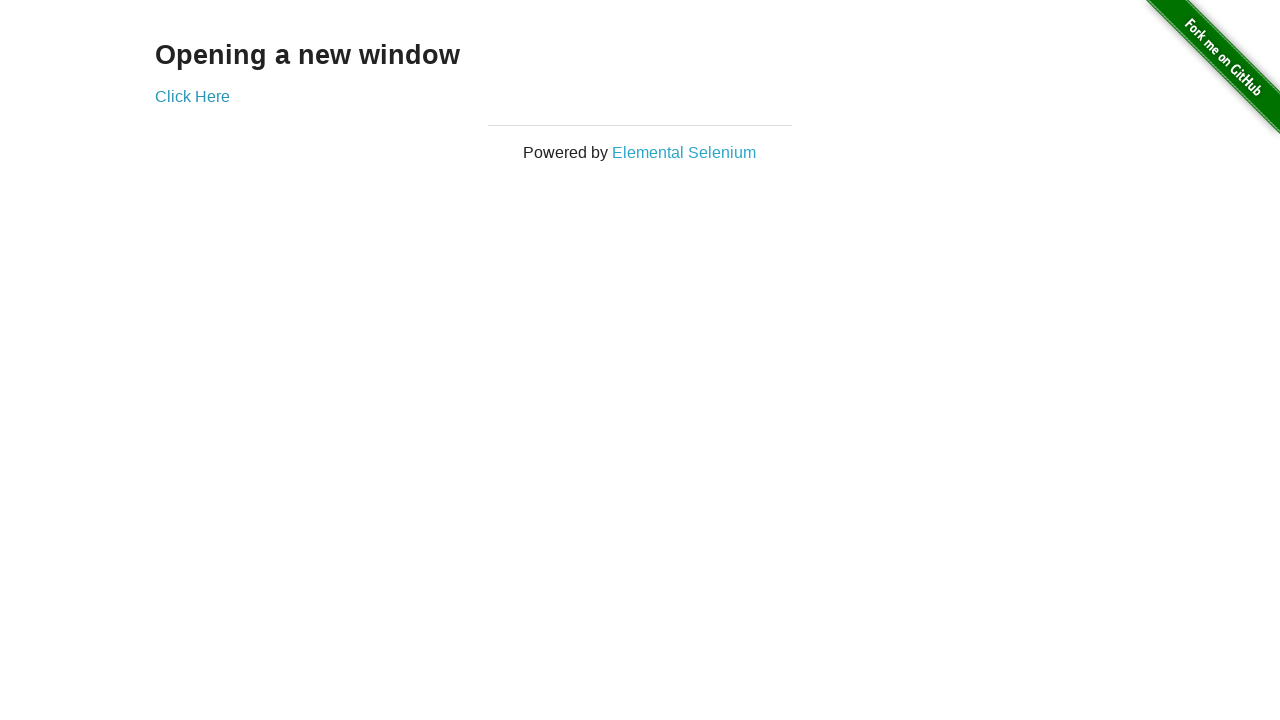

Waited for tab to load
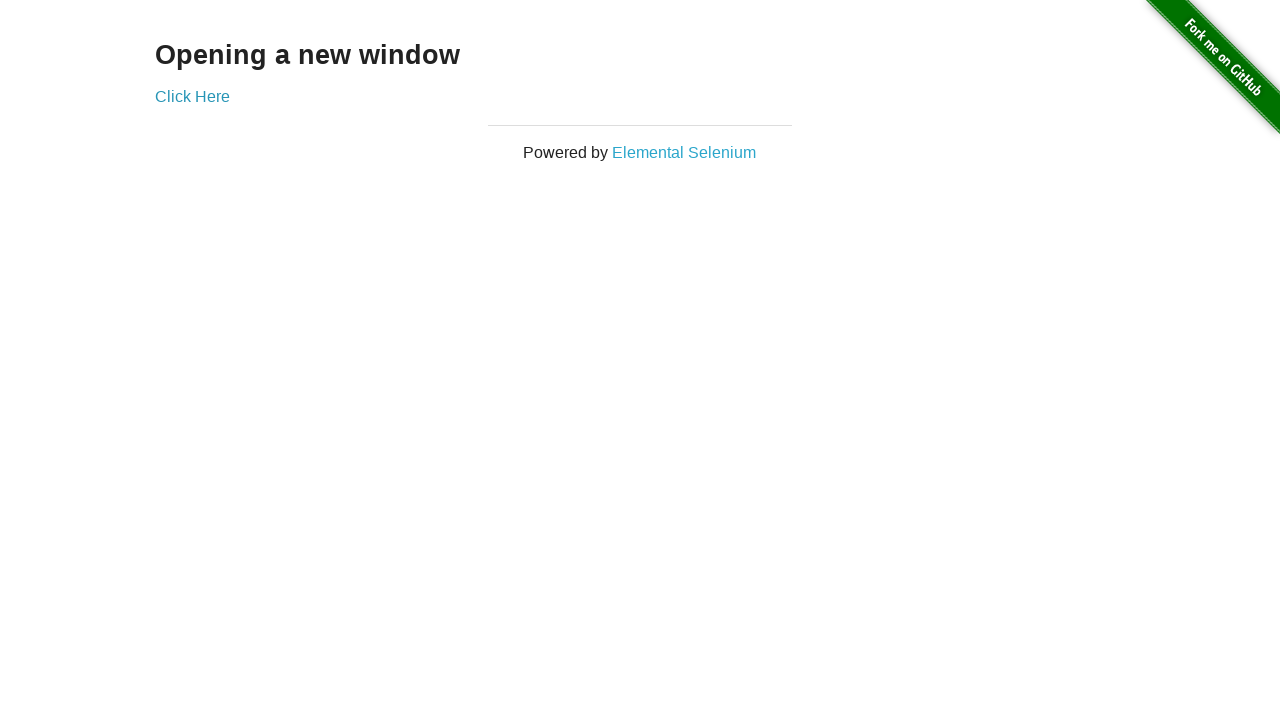

Waited for tab to load
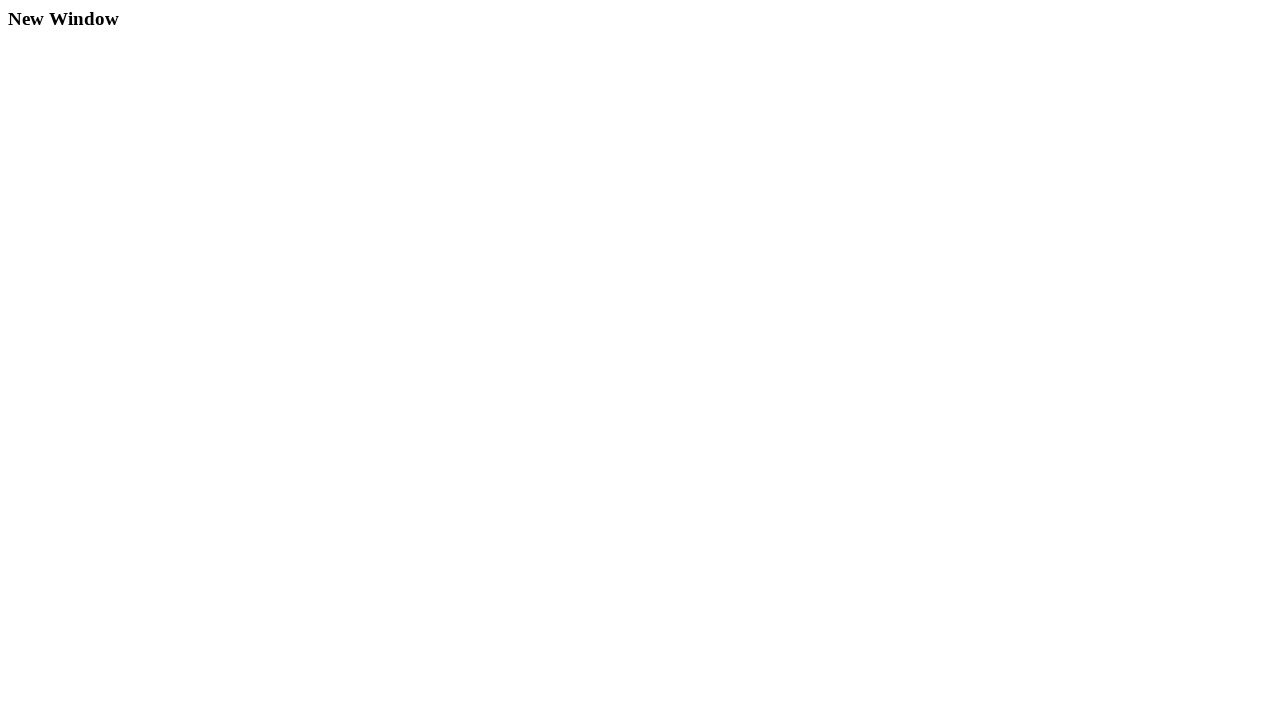

Found tab with title 'New Window' and brought it to front
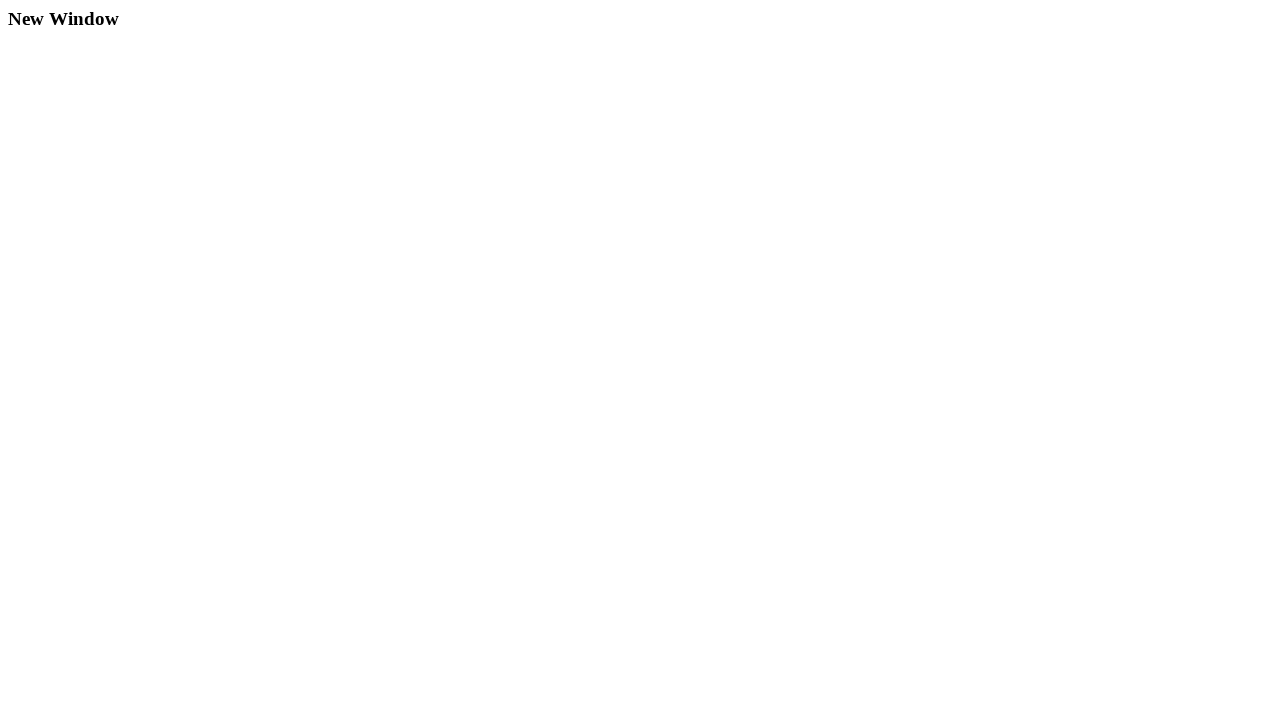

Printed title of 'New Window' tab
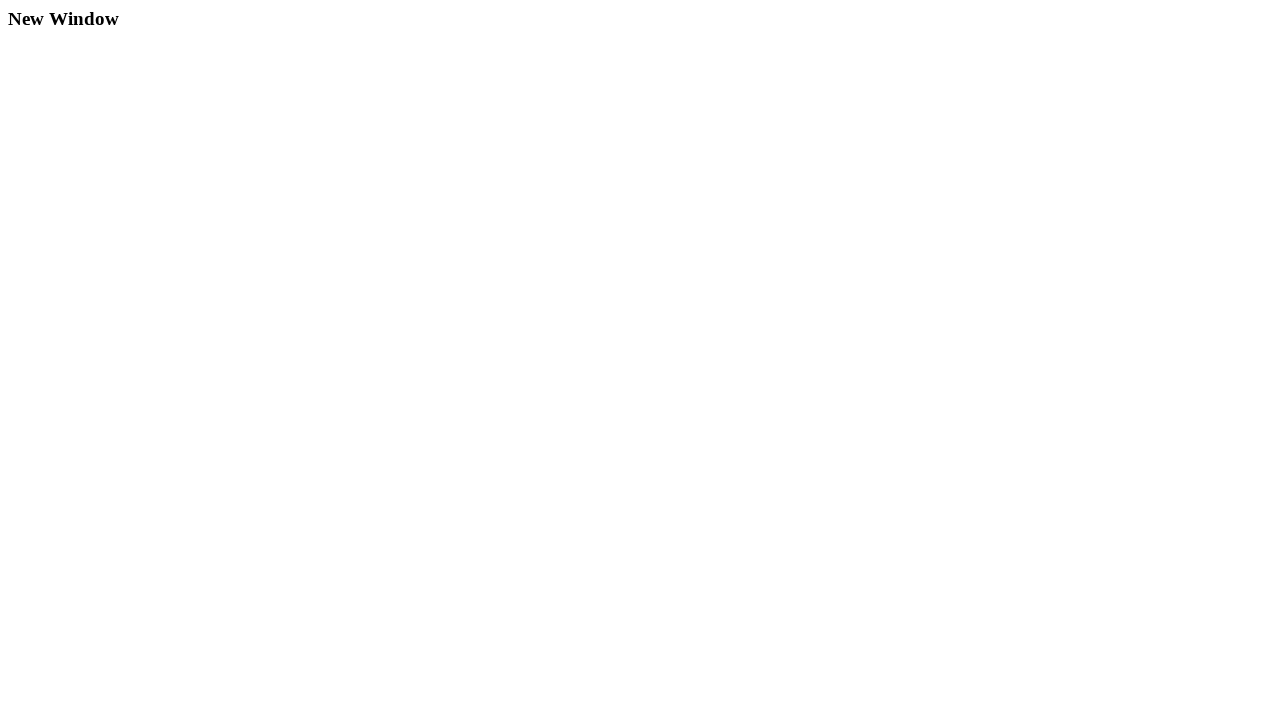

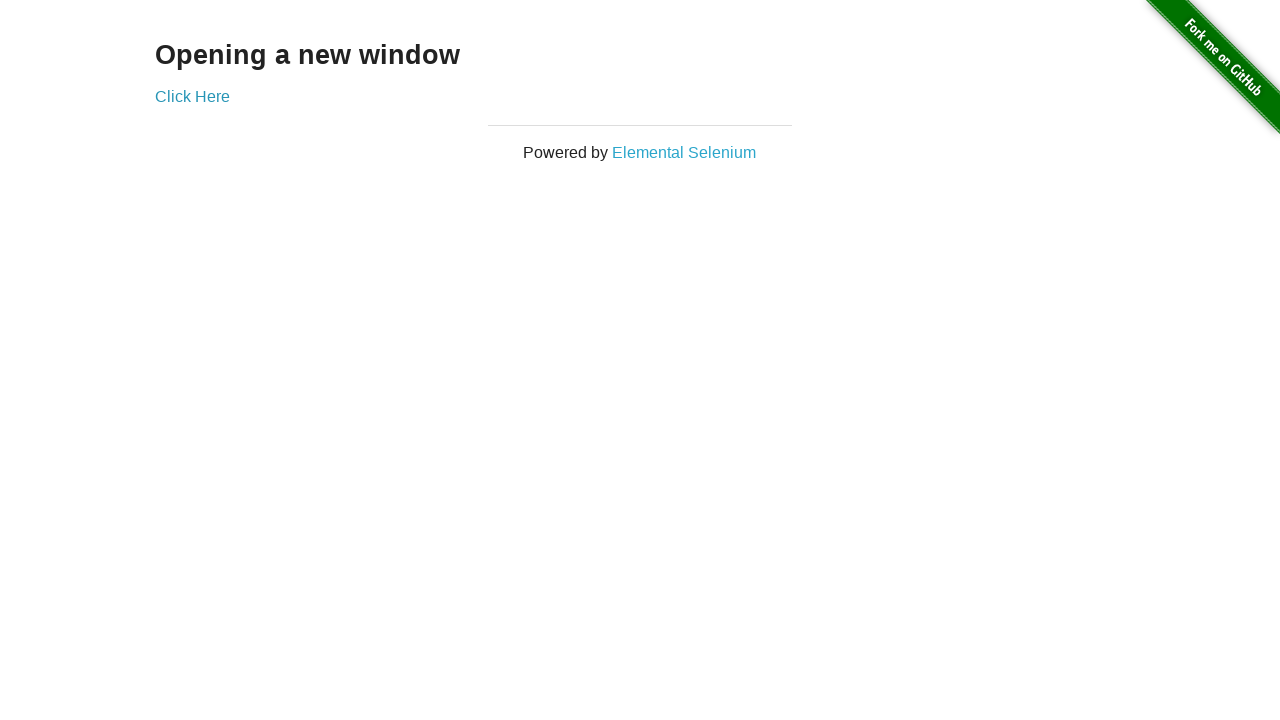